Opens a demo e-commerce site, then opens a new browser window/tab and navigates to a second demo e-commerce site (OpenCart)

Starting URL: https://demo.nopcommerce.com/

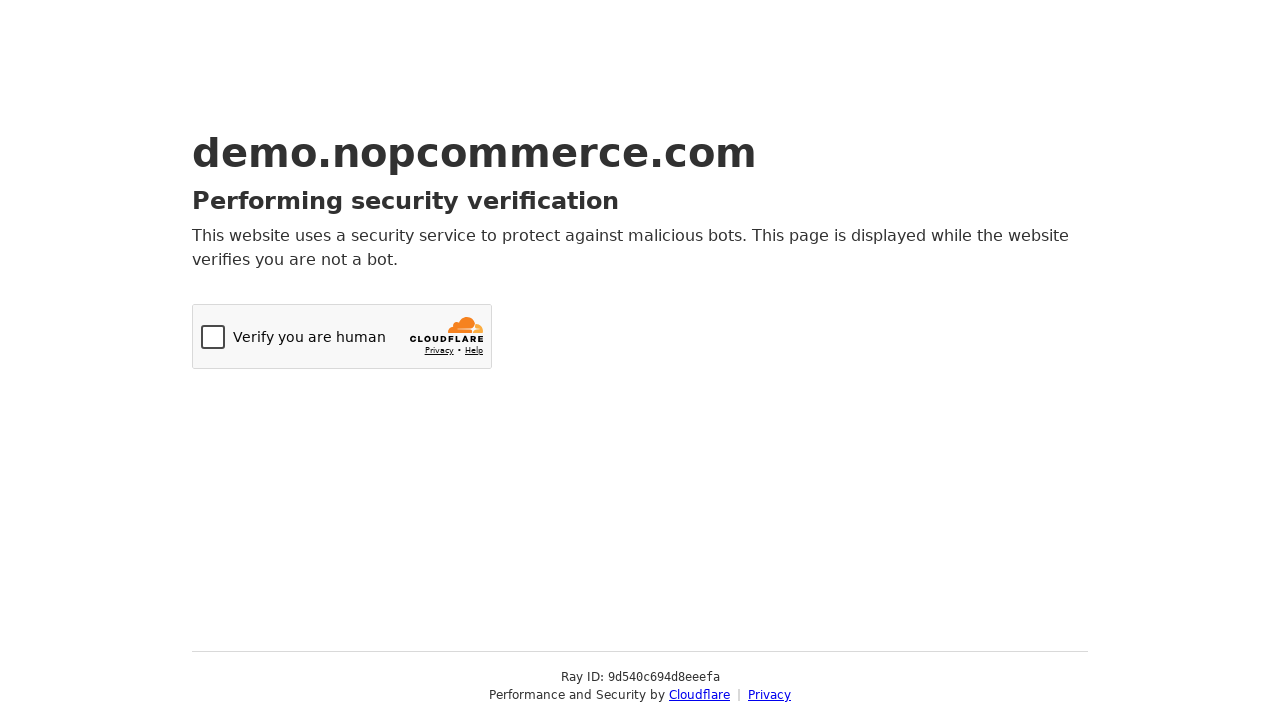

Opened a new browser tab/window
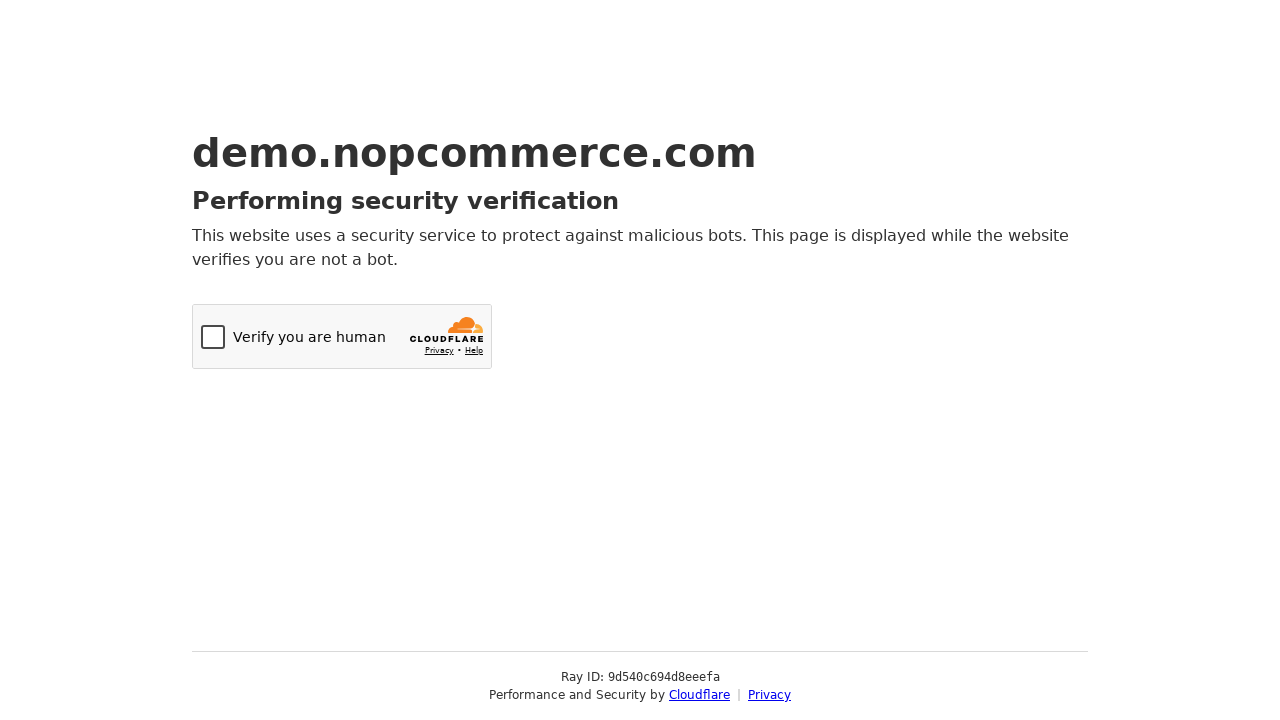

Navigated to OpenCart demo site (https://demo.opencart.com/) in new tab
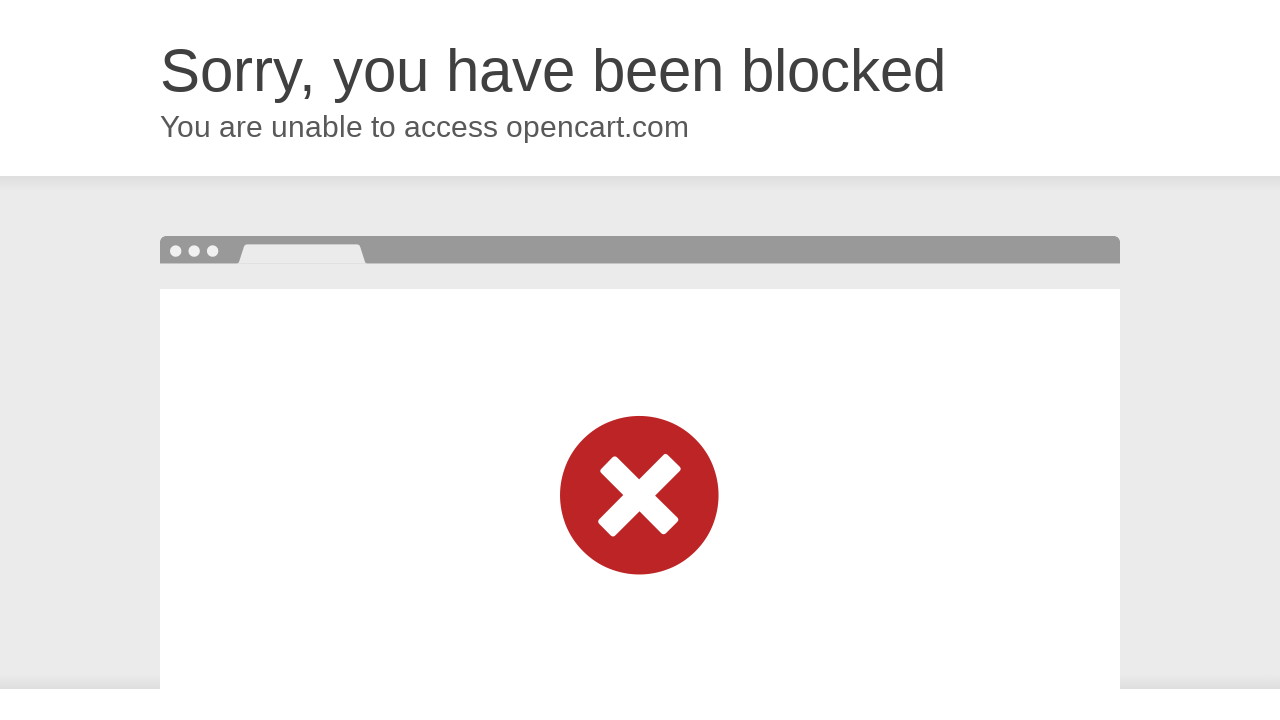

OpenCart page loaded and DOM content fully parsed
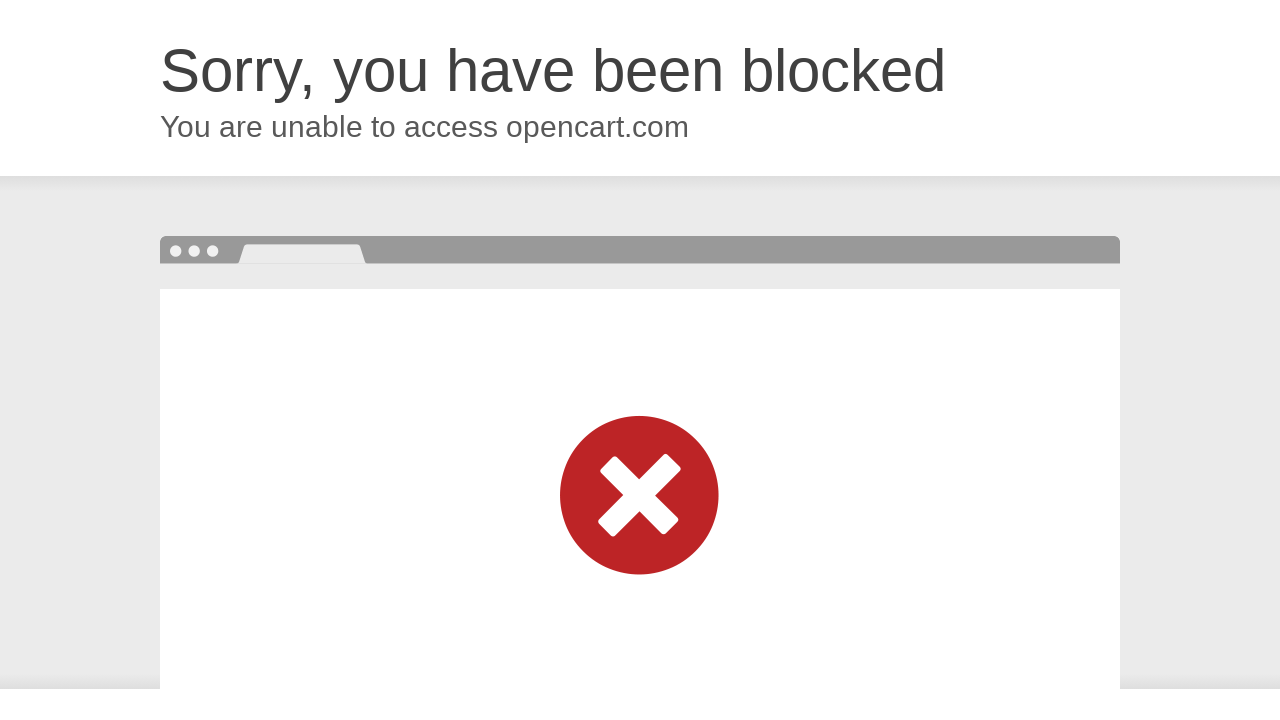

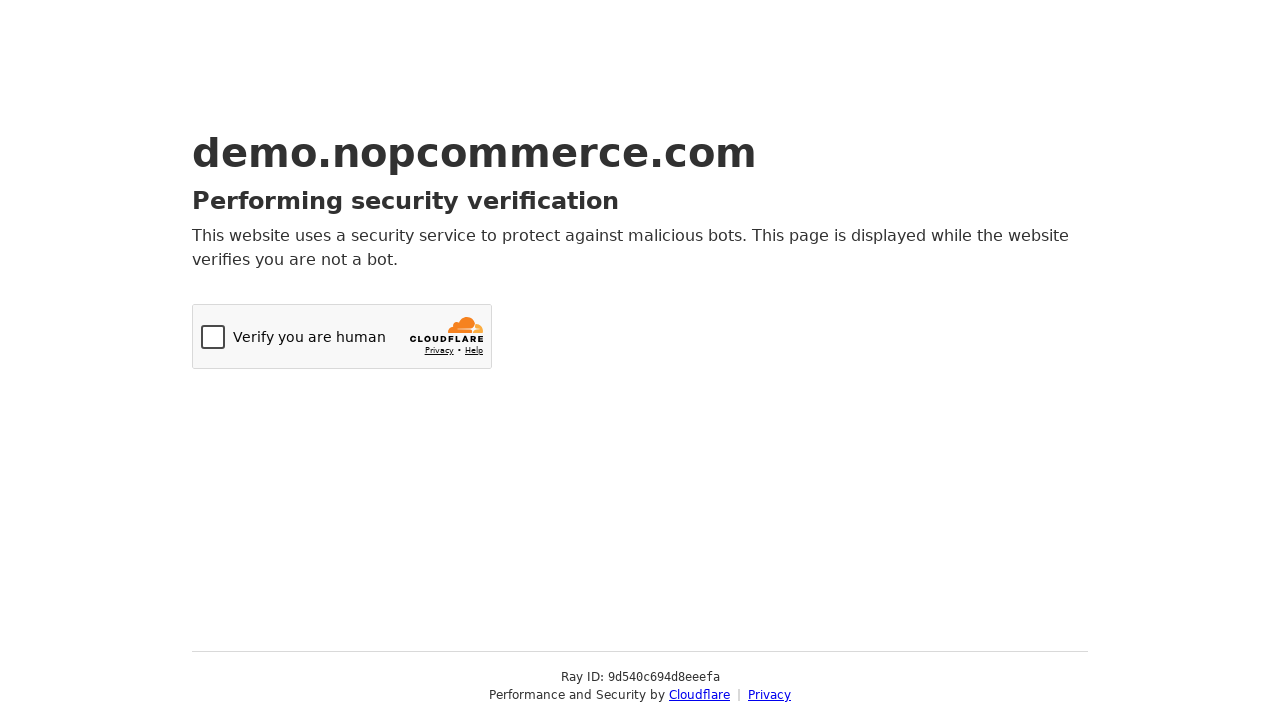